Tests JavaScript alert handling by clicking a button that triggers an alert, then accepting the alert dialog

Starting URL: http://demoqa.com/alerts

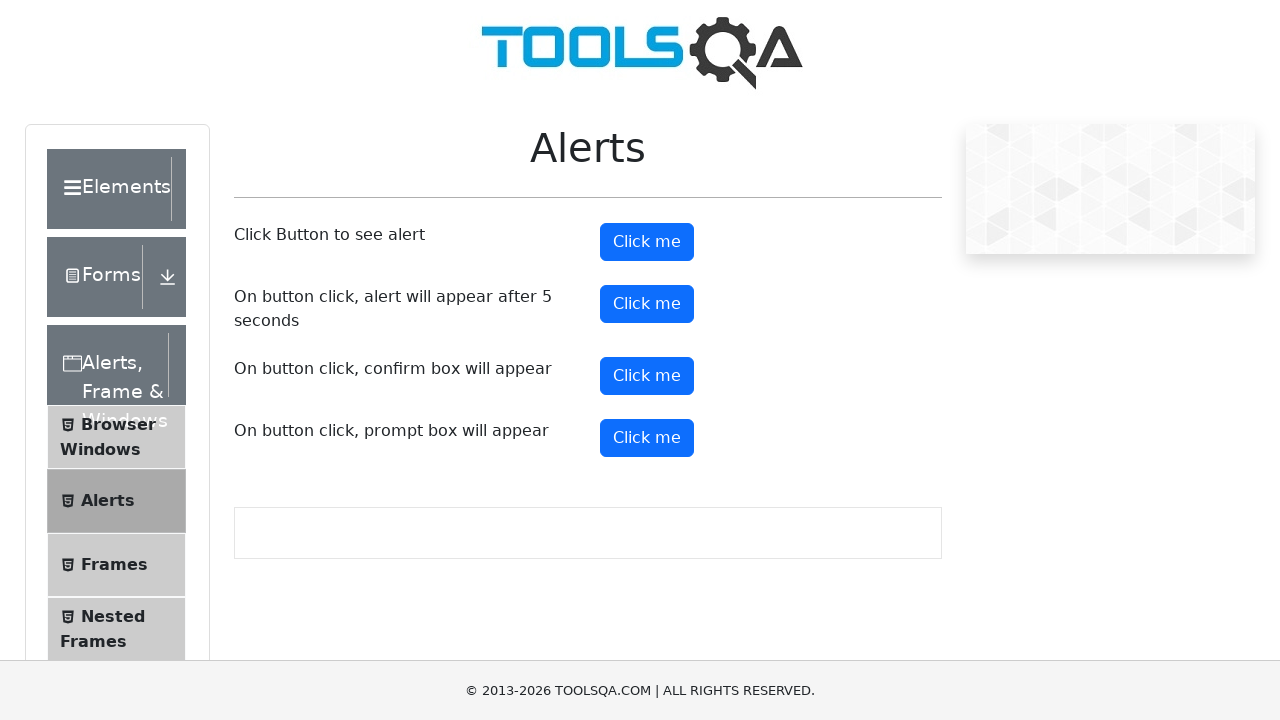

Set up dialog handler to automatically accept alerts
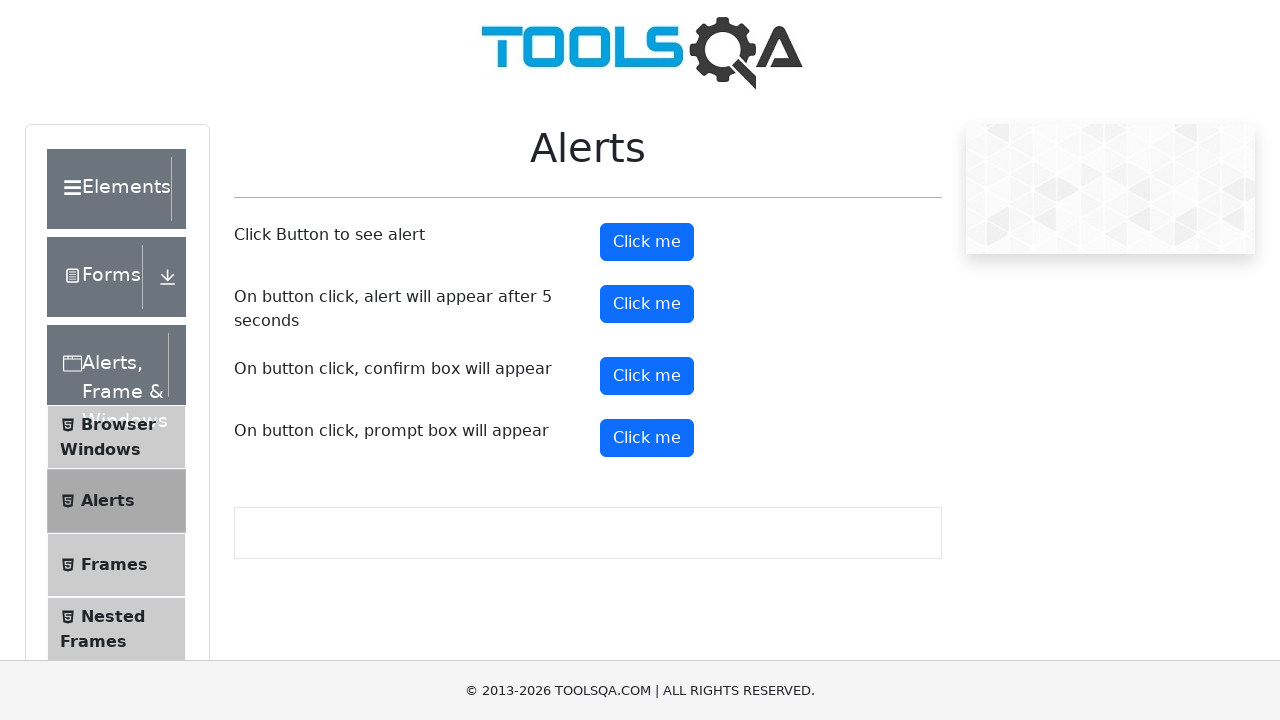

Clicked alert button to trigger JavaScript alert at (647, 242) on button#alertButton
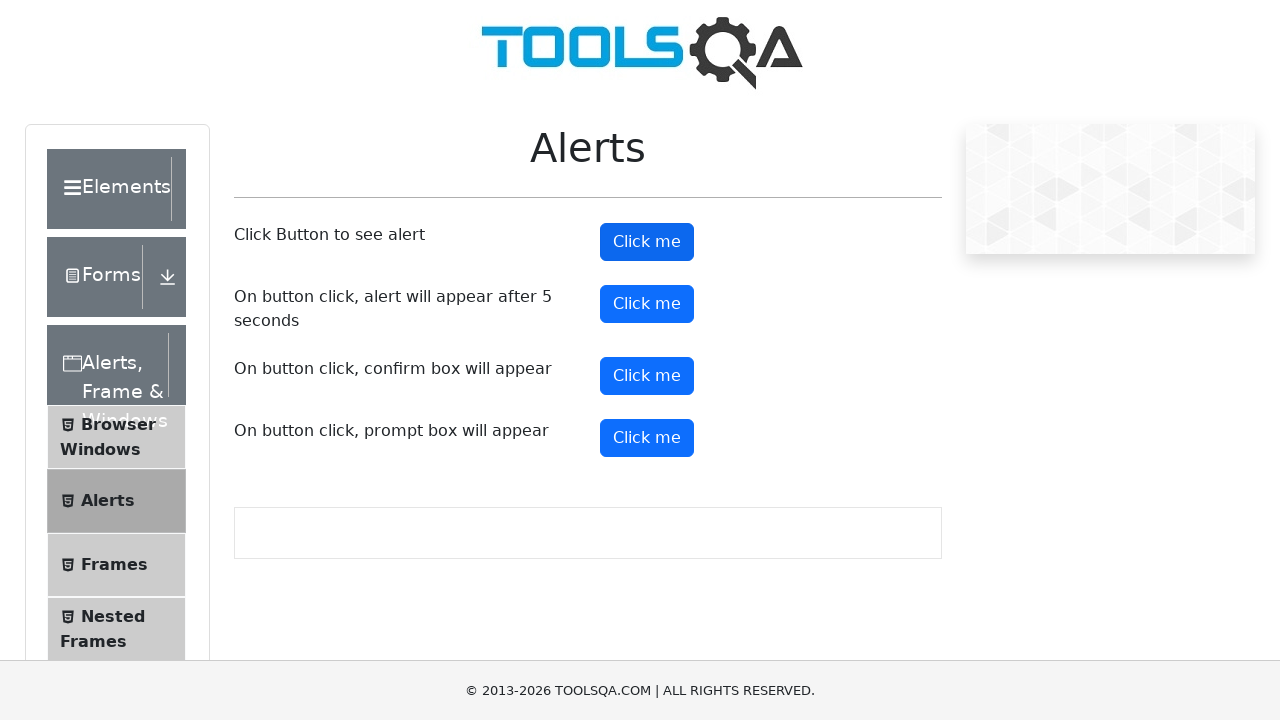

Waited 500ms for alert to be processed and accepted
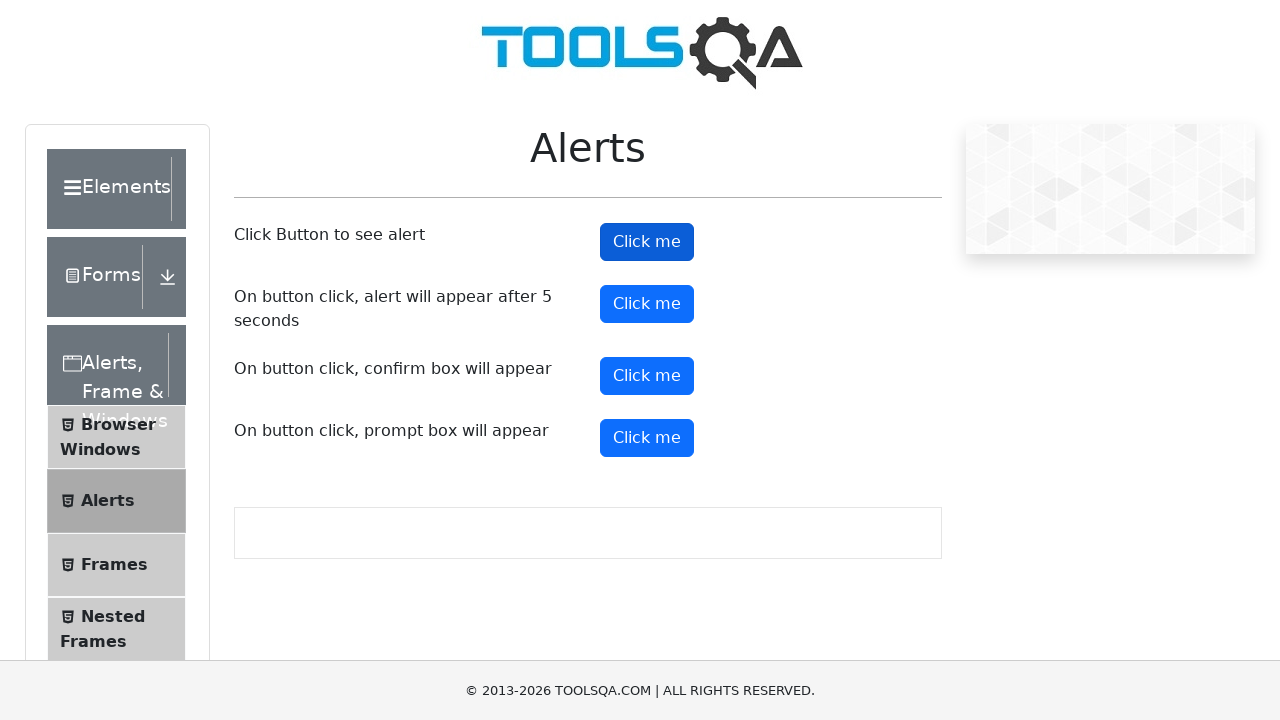

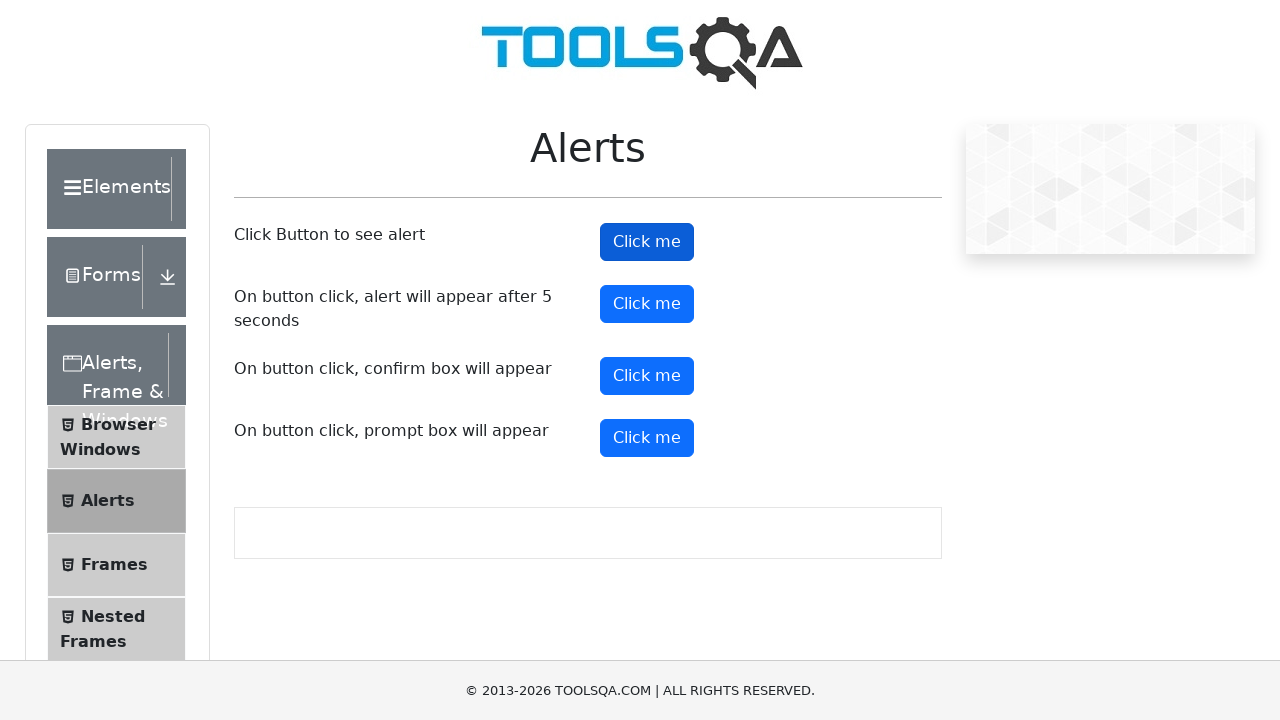